Tests the number input page by entering a value, clicking submit, and verifying the result or error message

Starting URL: https://acctabootcamp.github.io/site/tasks/enter_a_number

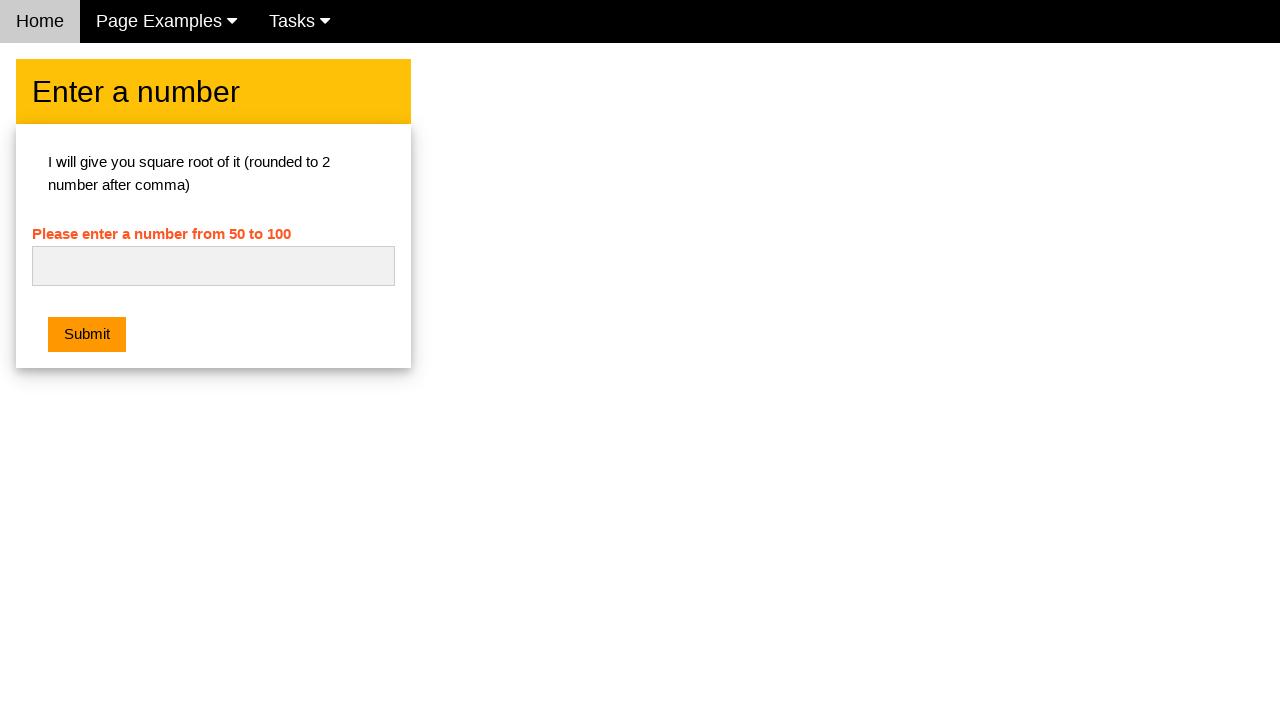

Cleared the number input field on #numb
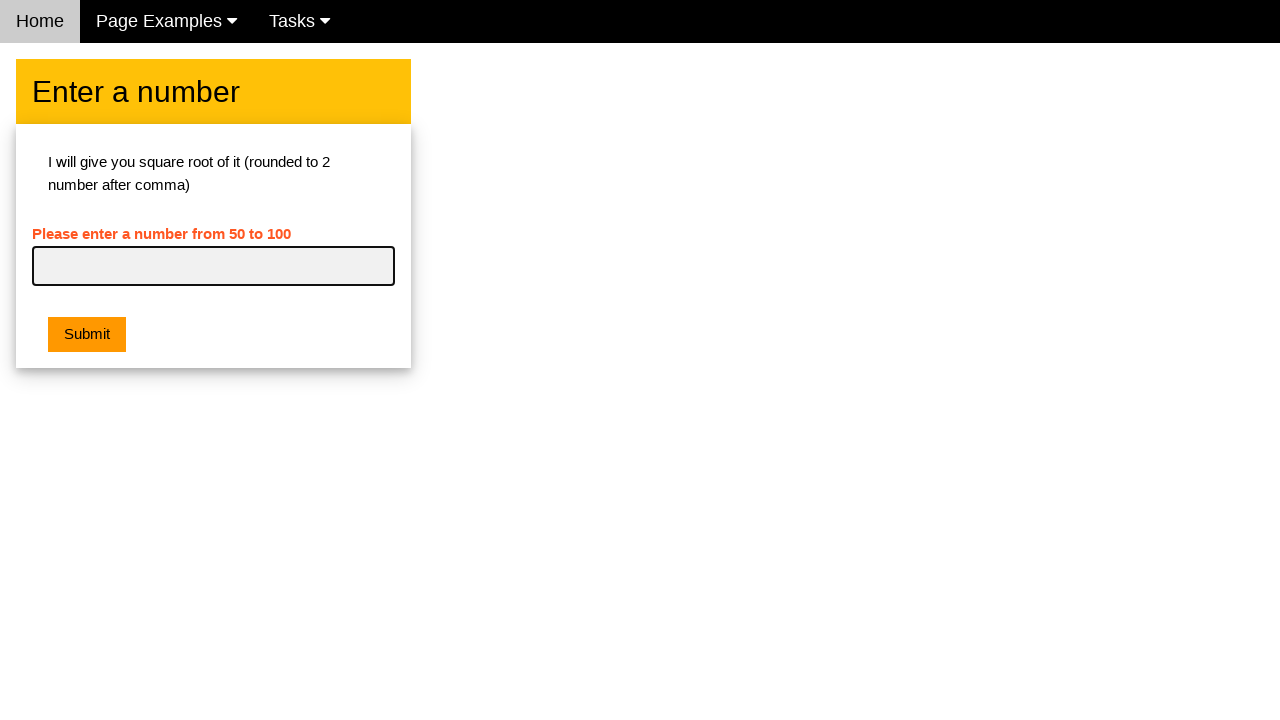

Entered '16' into the number input field on #numb
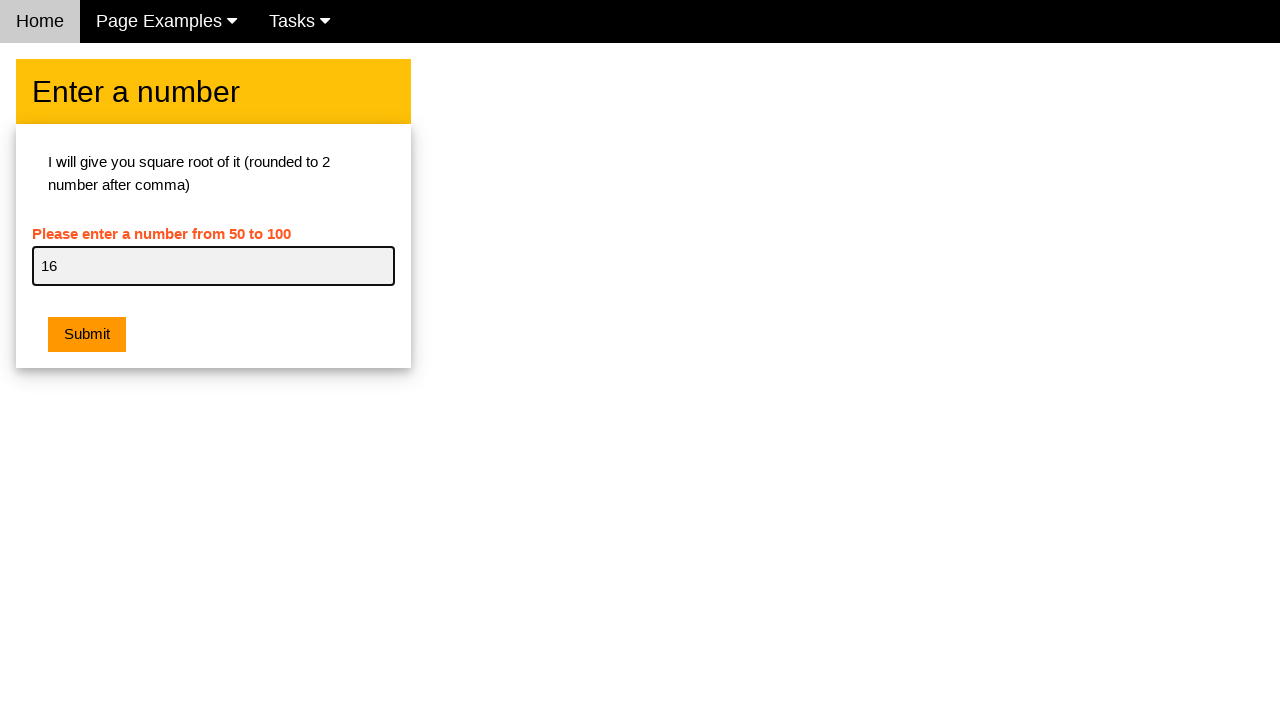

Clicked the submit button at (87, 335) on button.w3-btn
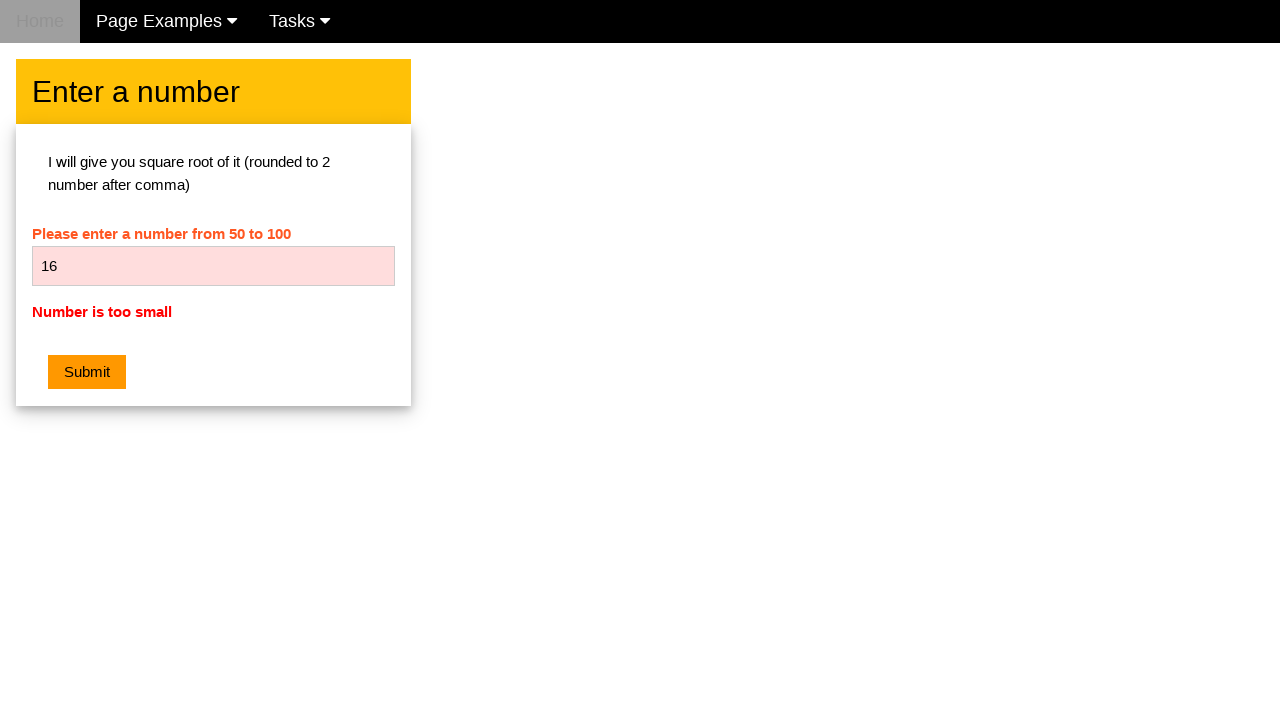

Waited 500ms for result or alert to appear
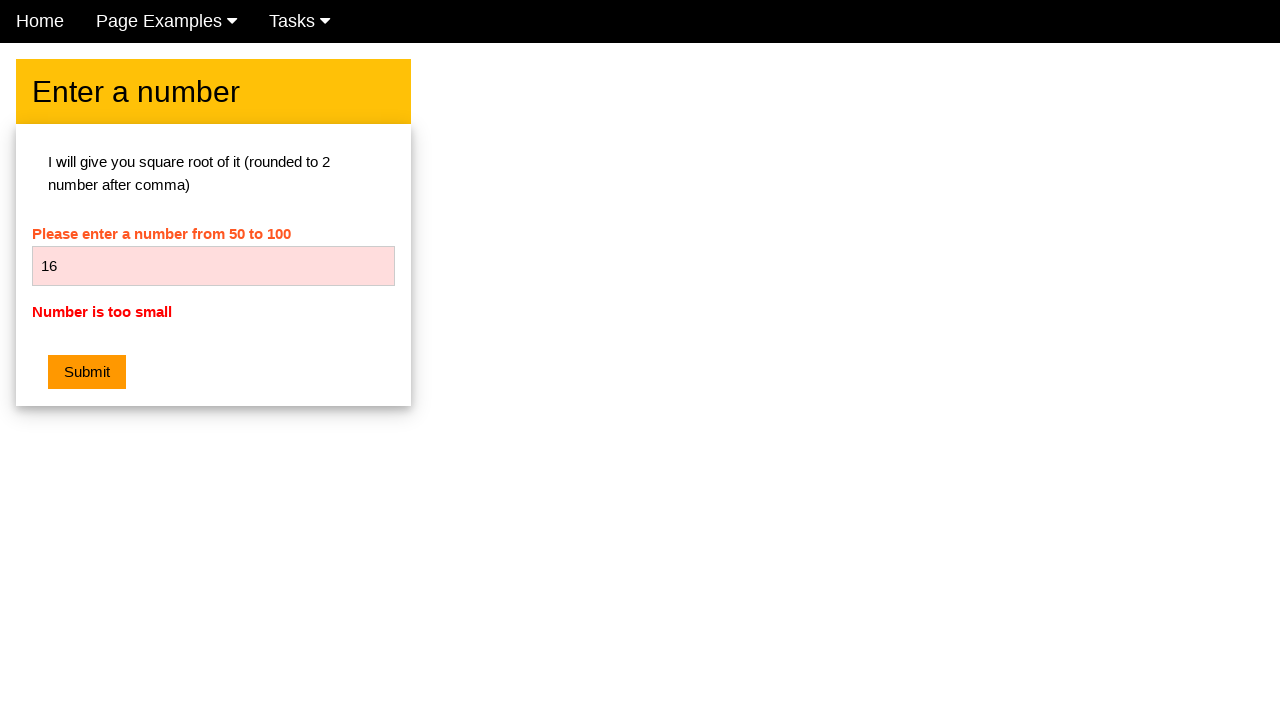

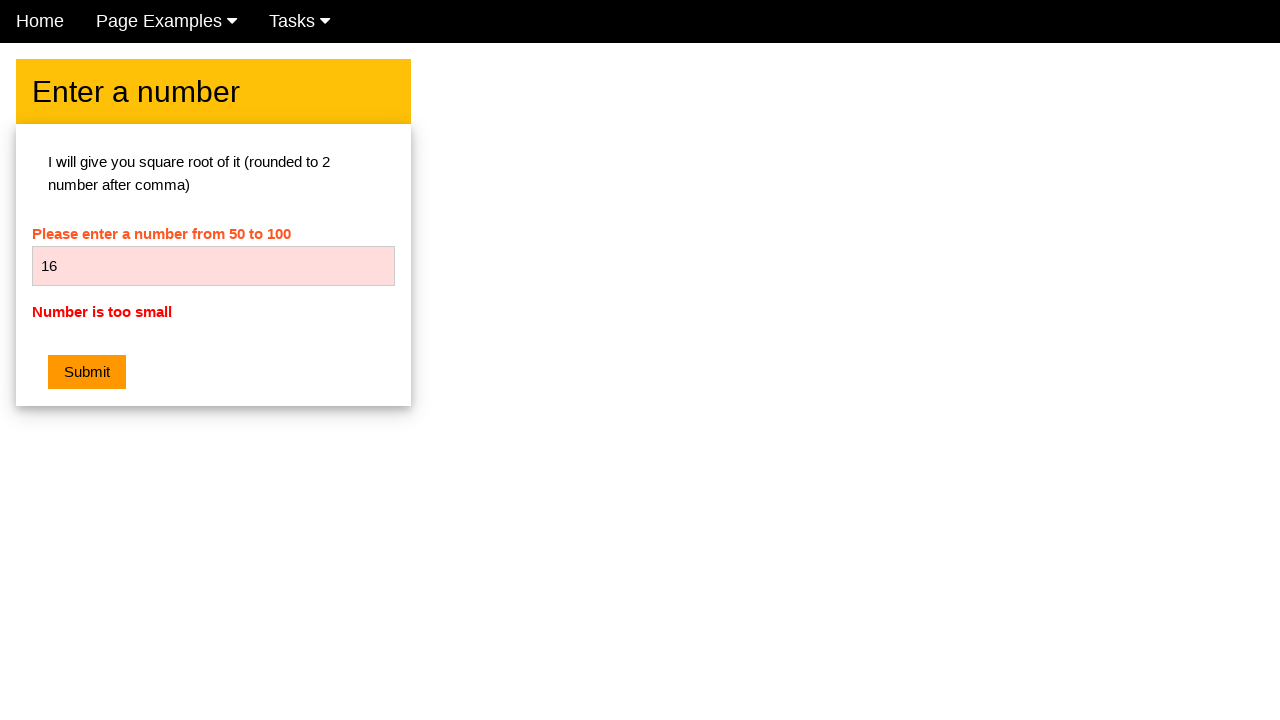